Solves a math captcha by reading a value, calculating a mathematical function, entering the result, and selecting checkboxes and radio buttons before submitting

Starting URL: http://suninjuly.github.io/math.html

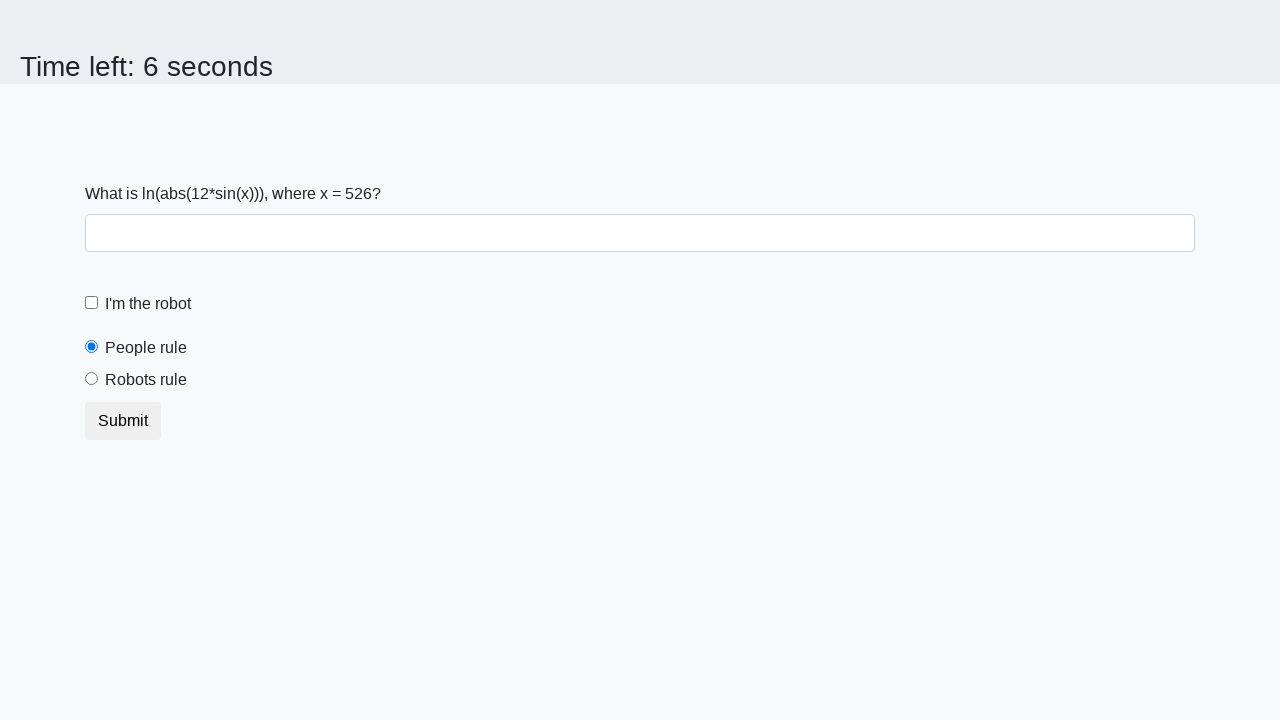

Located the x value element
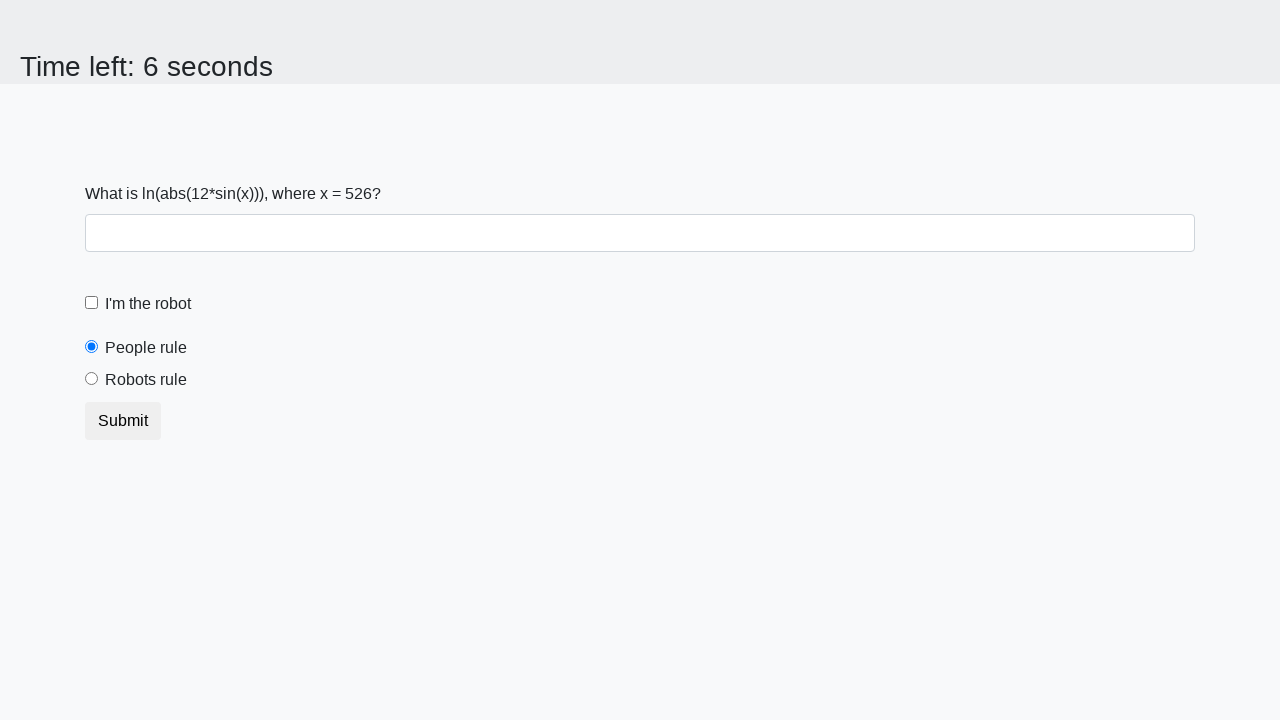

Read x value from page: 526
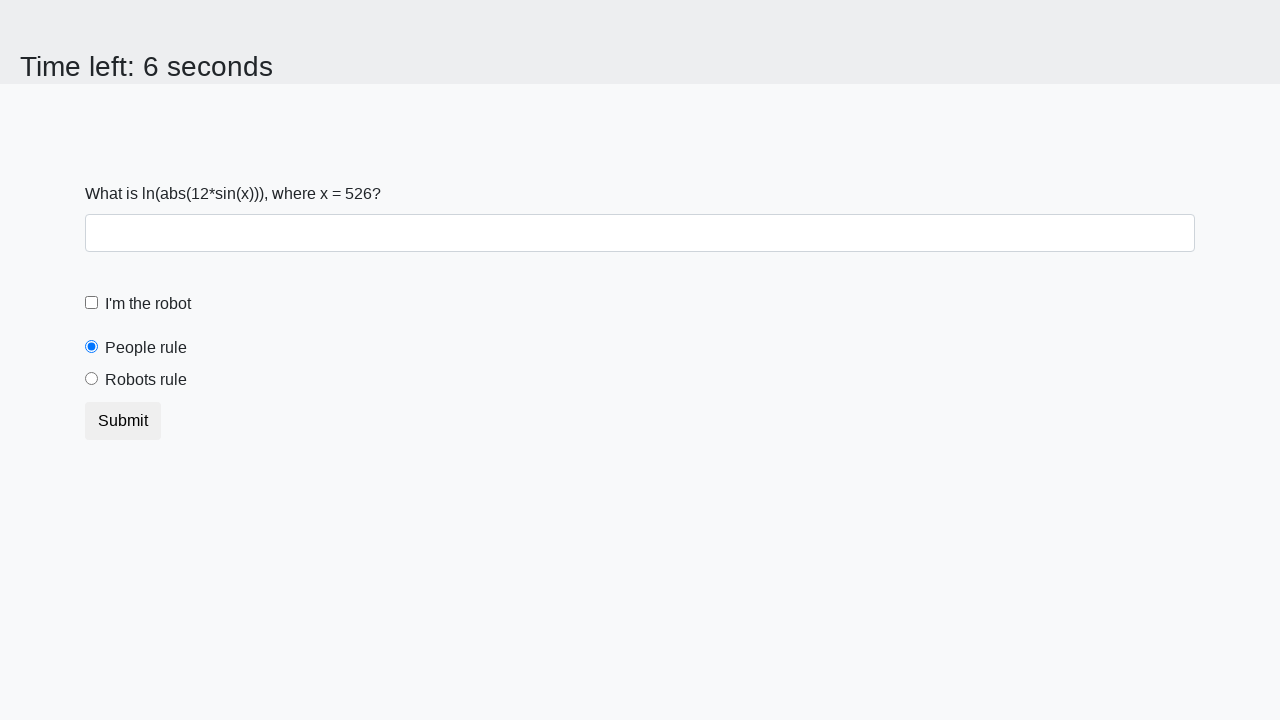

Calculated result using math function: 2.461225810683987
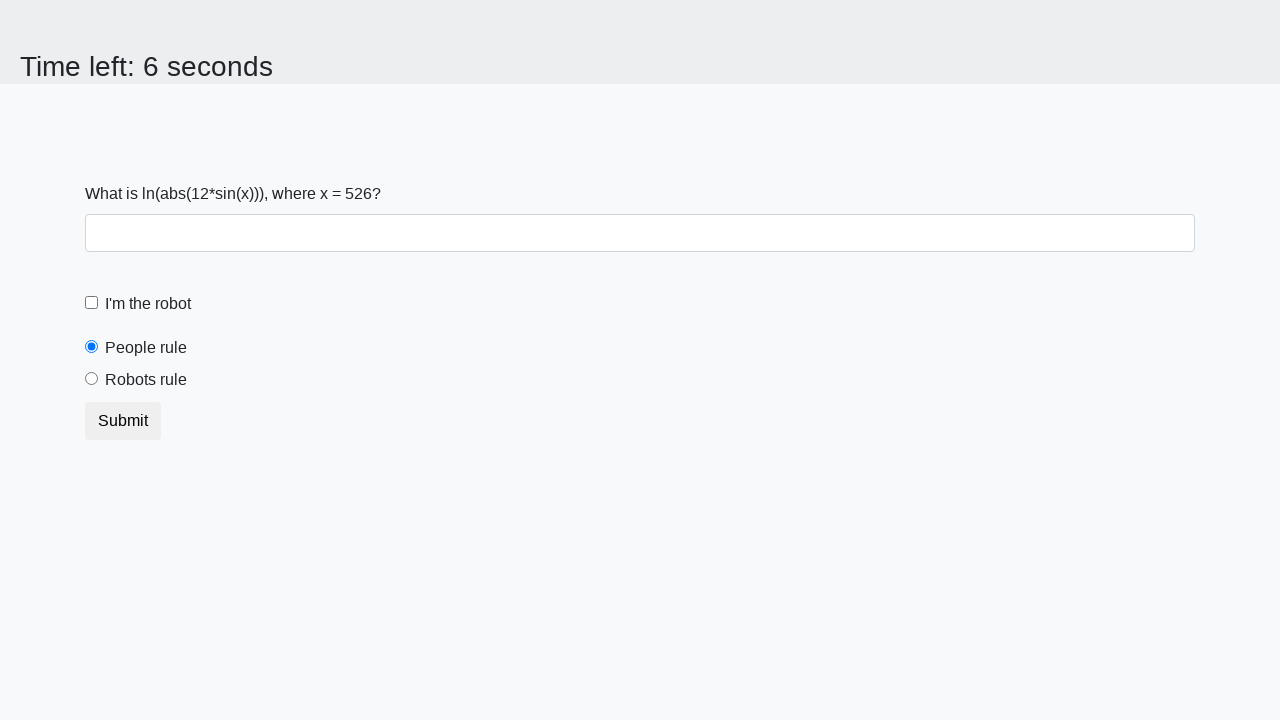

Entered calculated answer '2.461225810683987' in the answer field on #answer
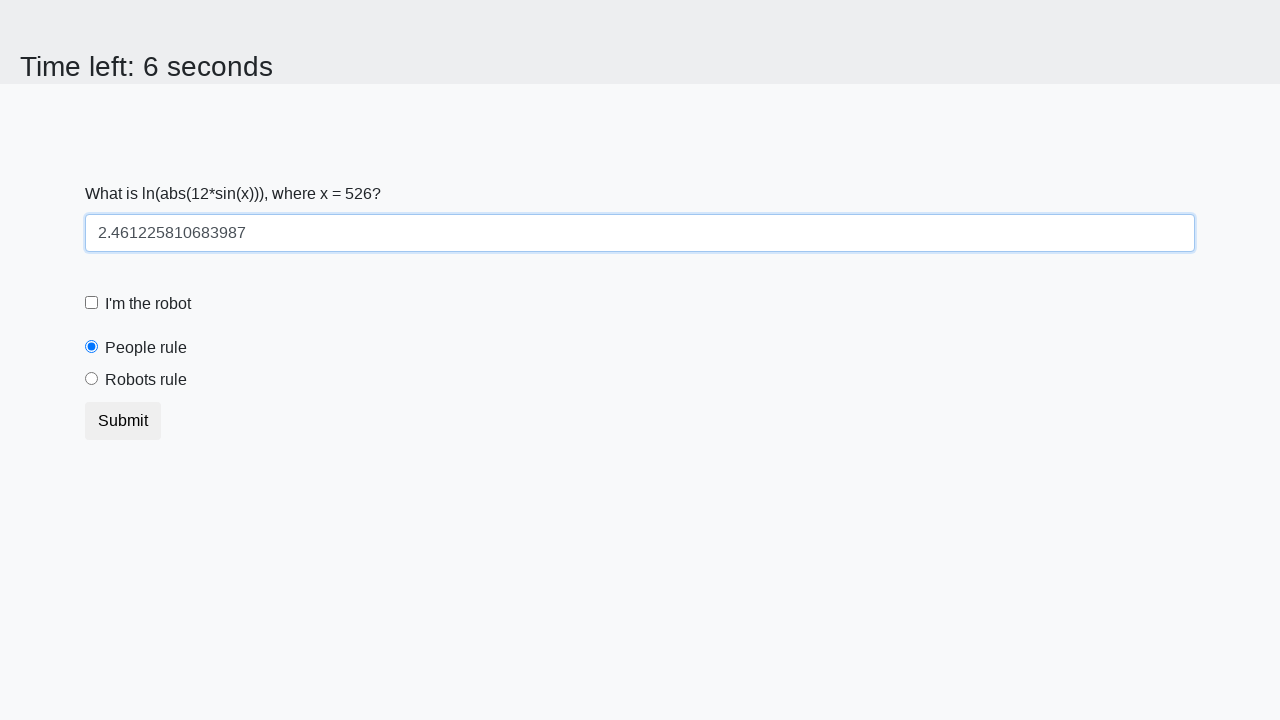

Checked the 'I'm the robot' checkbox at (92, 303) on #robotCheckbox
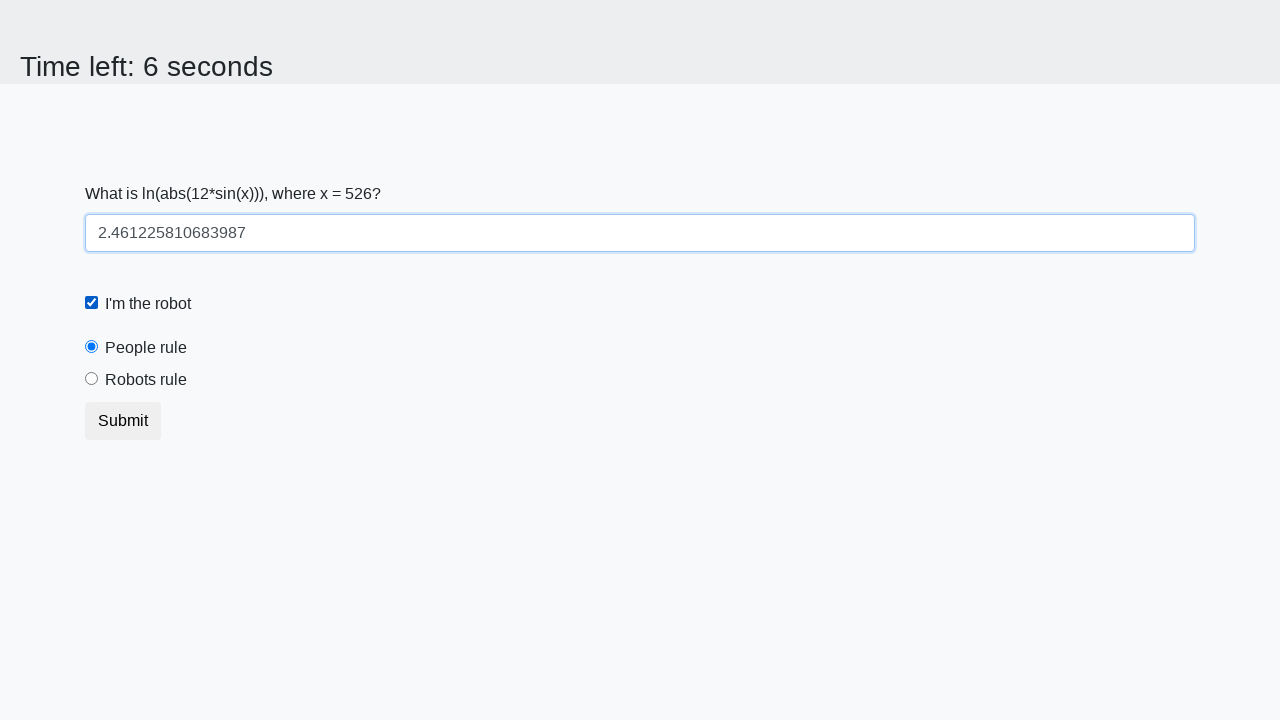

Selected the 'Robots rule!' radio button at (92, 379) on #robotsRule
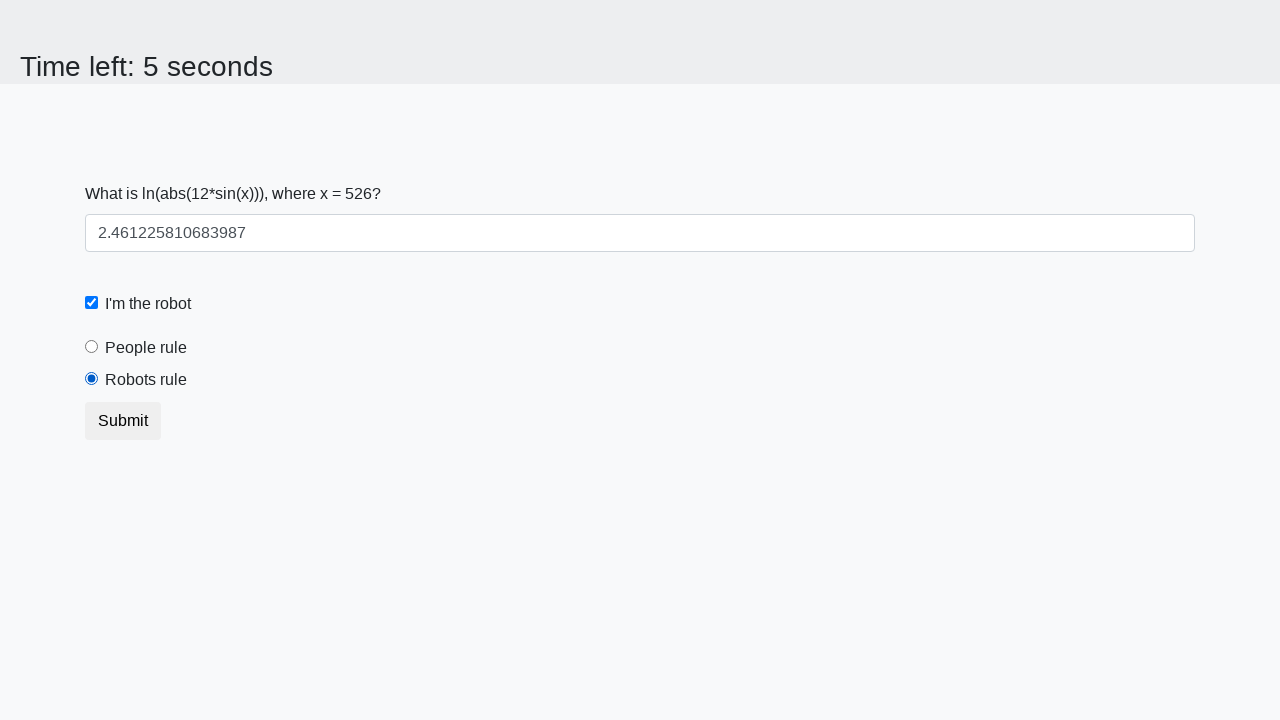

Clicked the submit button at (123, 421) on .btn
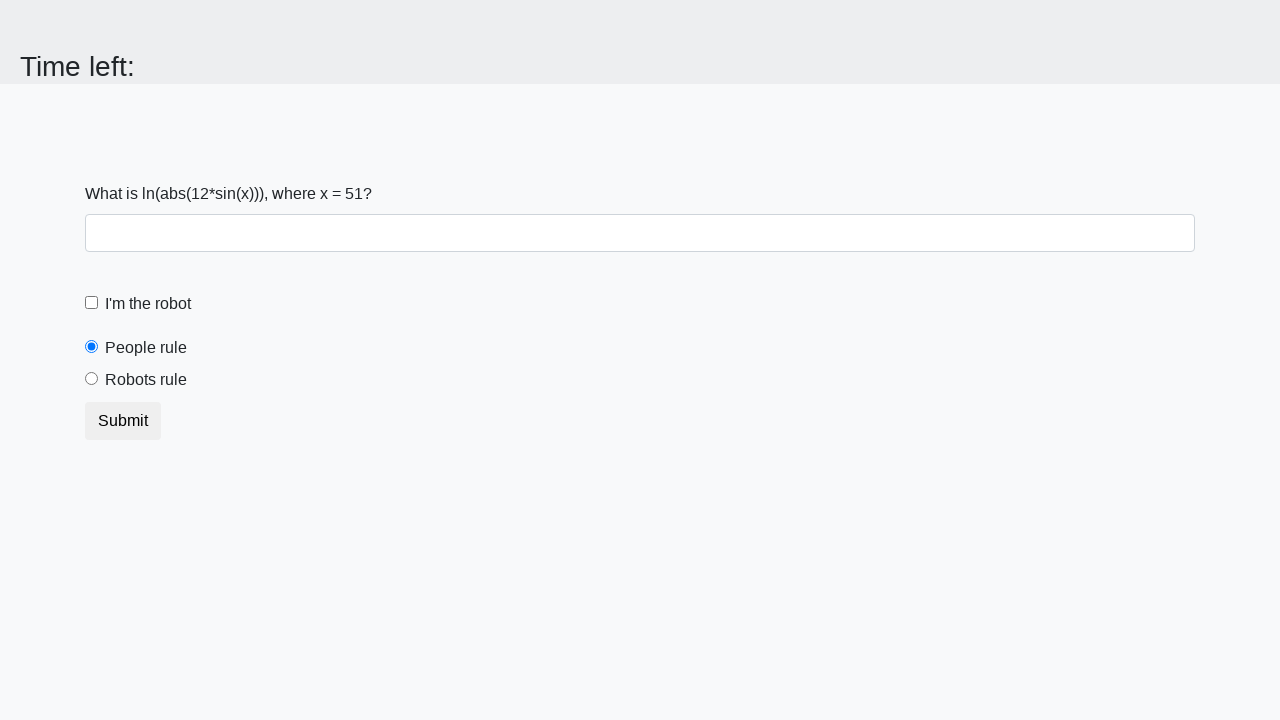

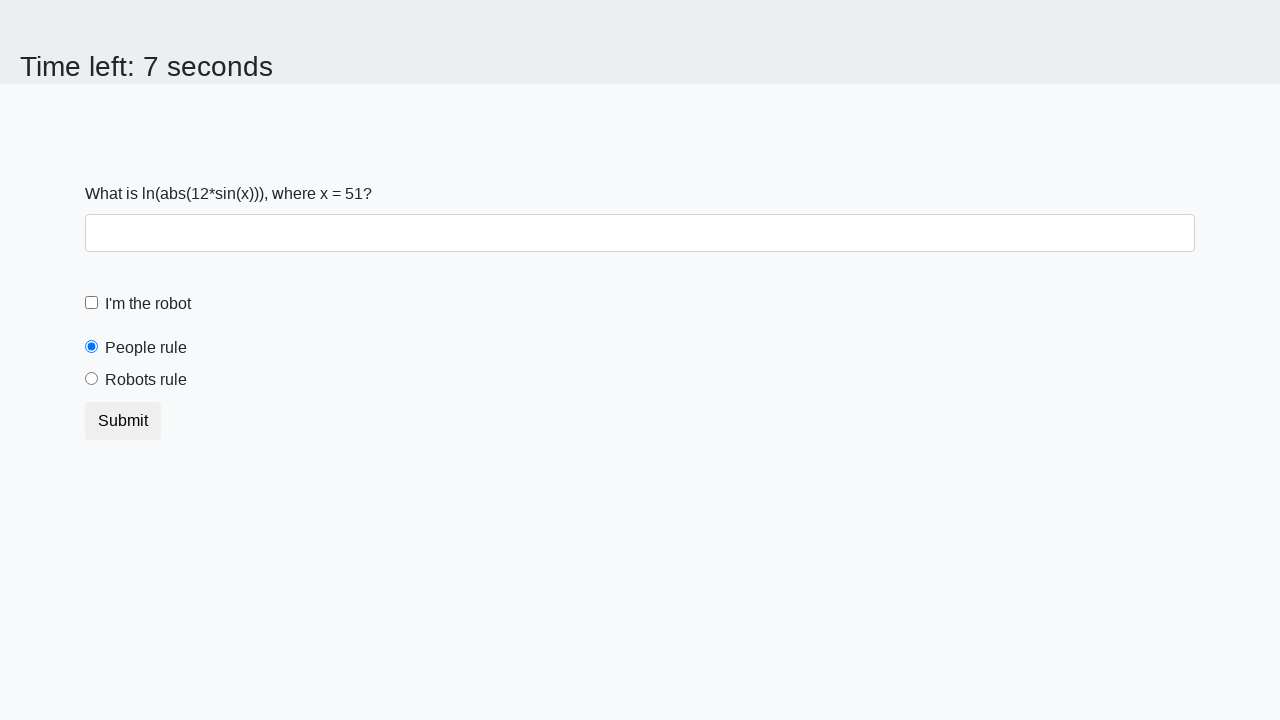